Tests navigating through an e-commerce site by clicking on categories, applying filters, and viewing a specific product

Starting URL: https://solartechnology.com.ua/shop

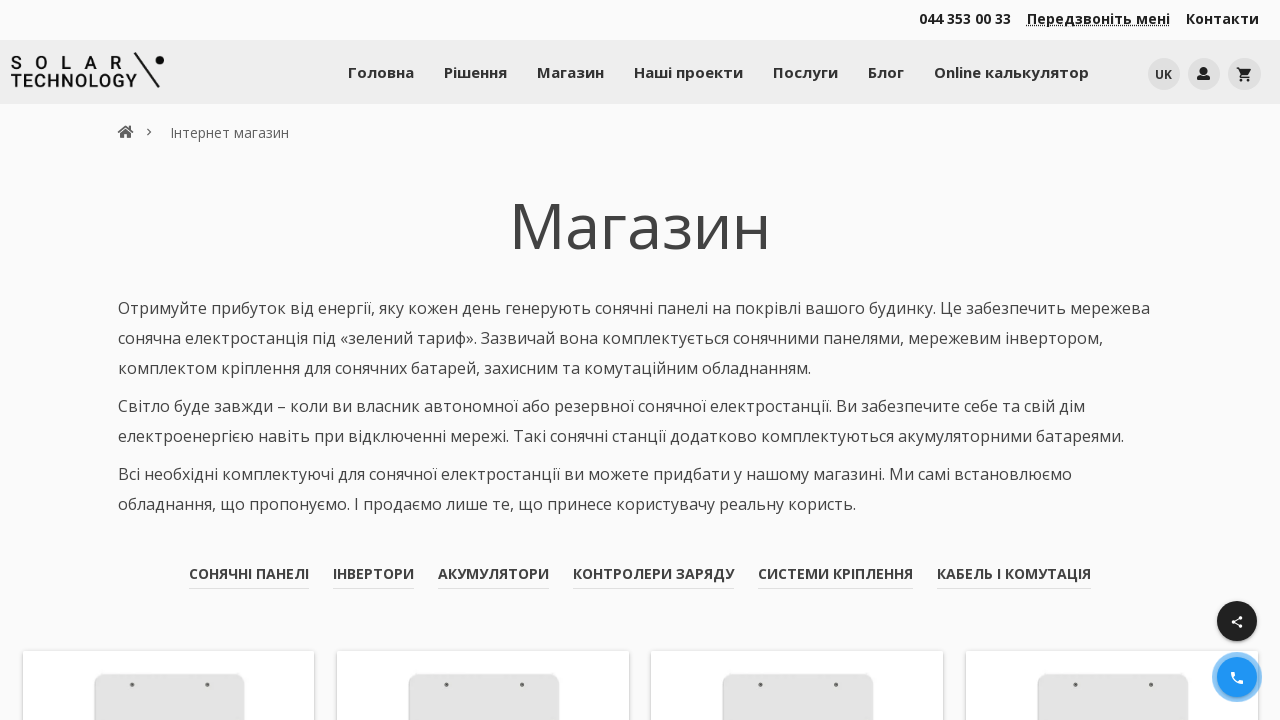

Clicked on 'Акумулятори' (Batteries) category link at (494, 573) on internal:role=link[name="Акумулятори"i]
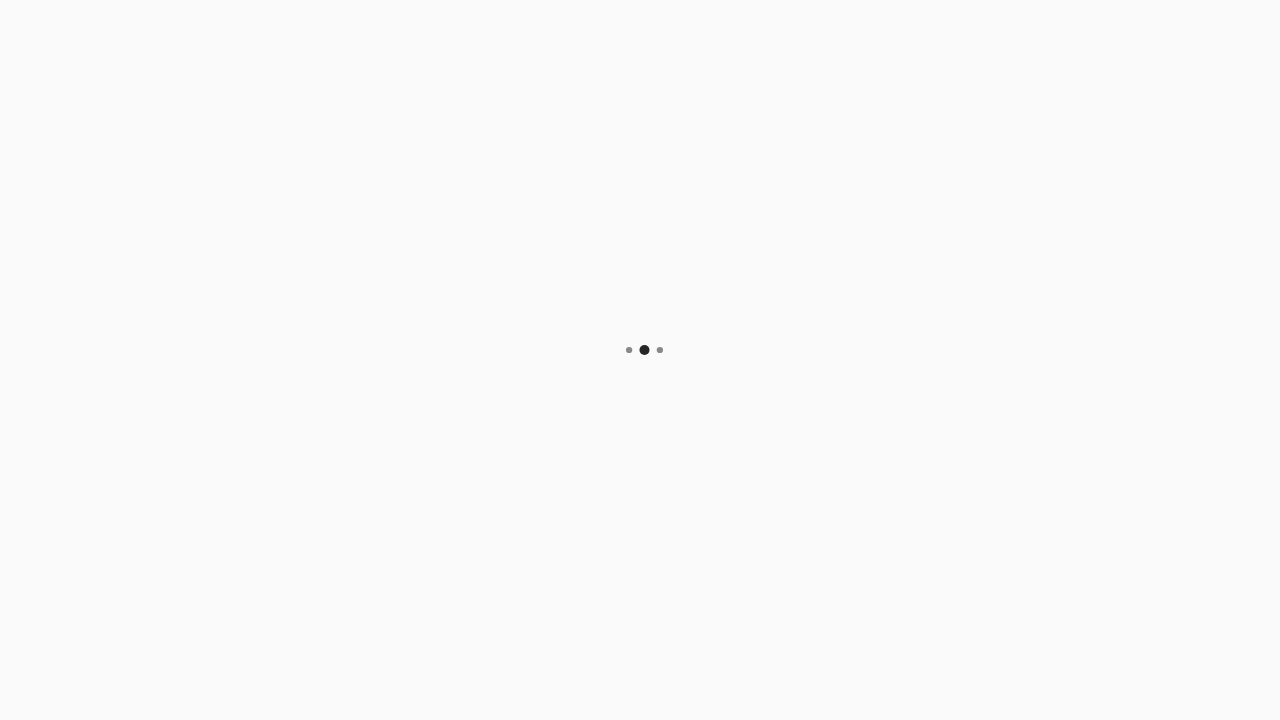

Clicked on product filter button at (640, 361) on internal:text="\u0424\u0456\u043b\u044c\u0442\u0440 \u0442\u043e\u0432\u0430\u04
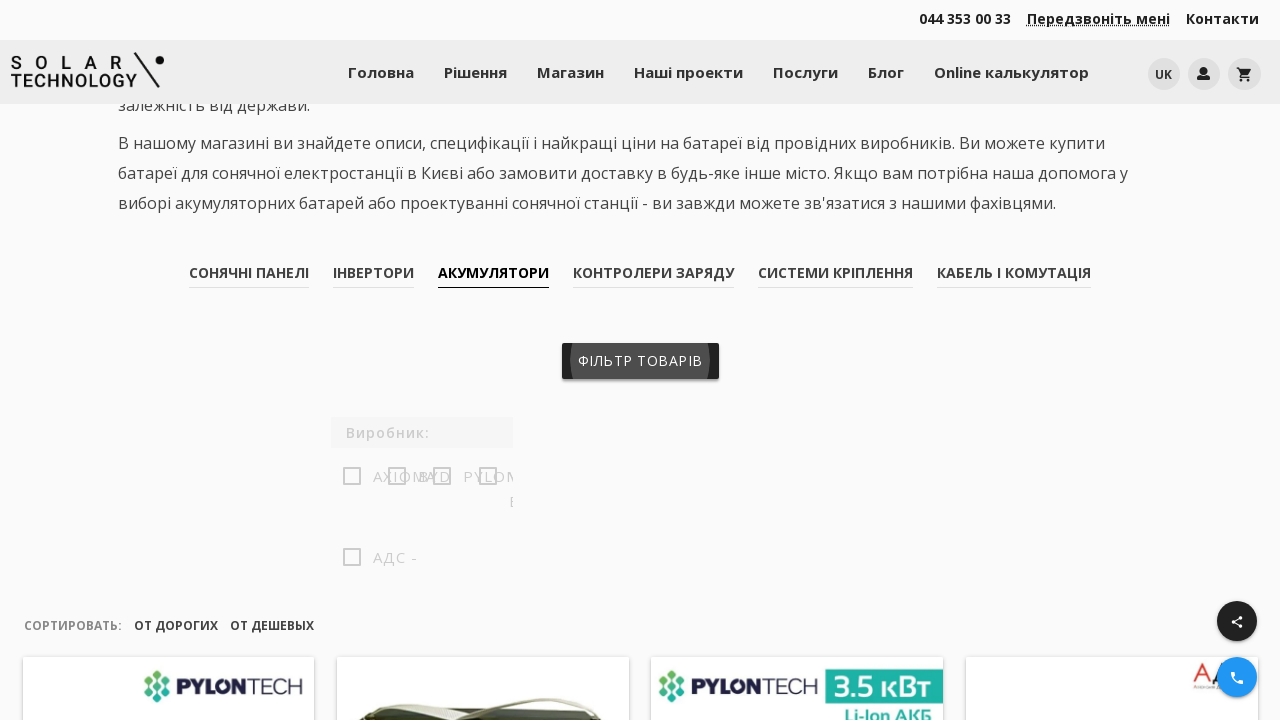

Selected BYD brand filter at (528, 360) on internal:text="BYD"s
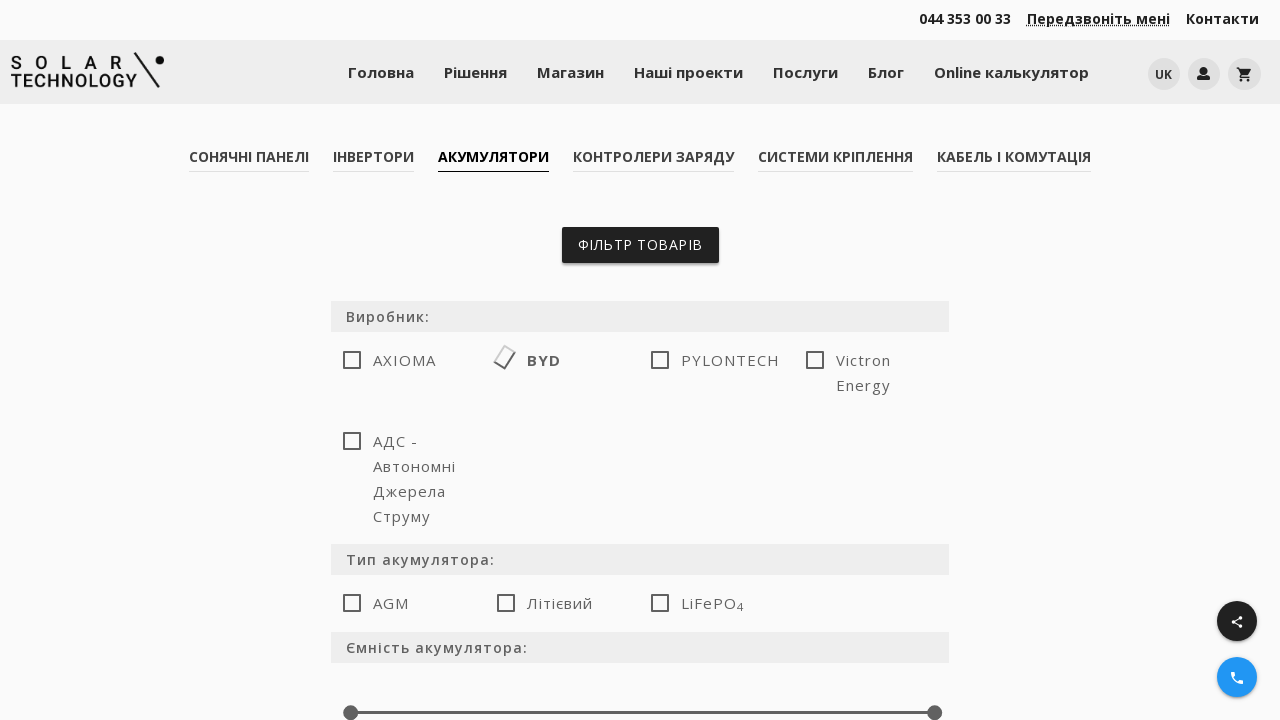

Clicked on 'BYD B-Box 10' product link at (1060, 373) on internal:role=link[name="BYD B-Box 10"s]
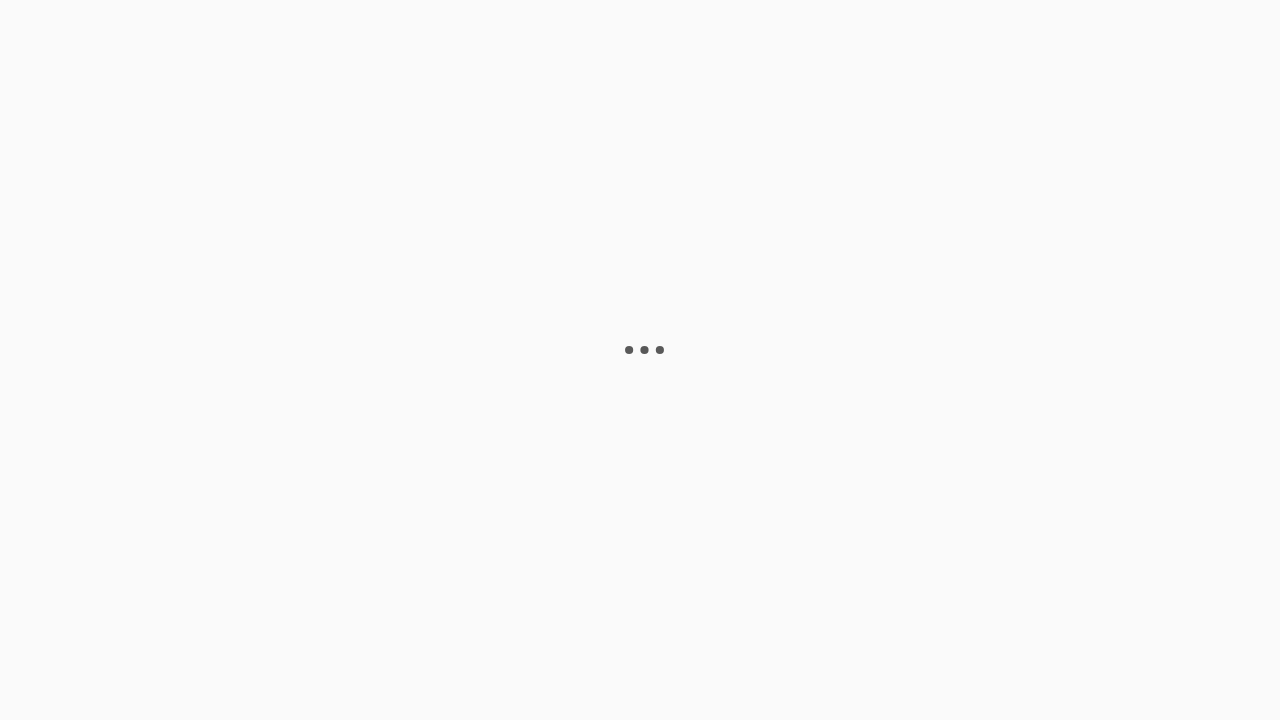

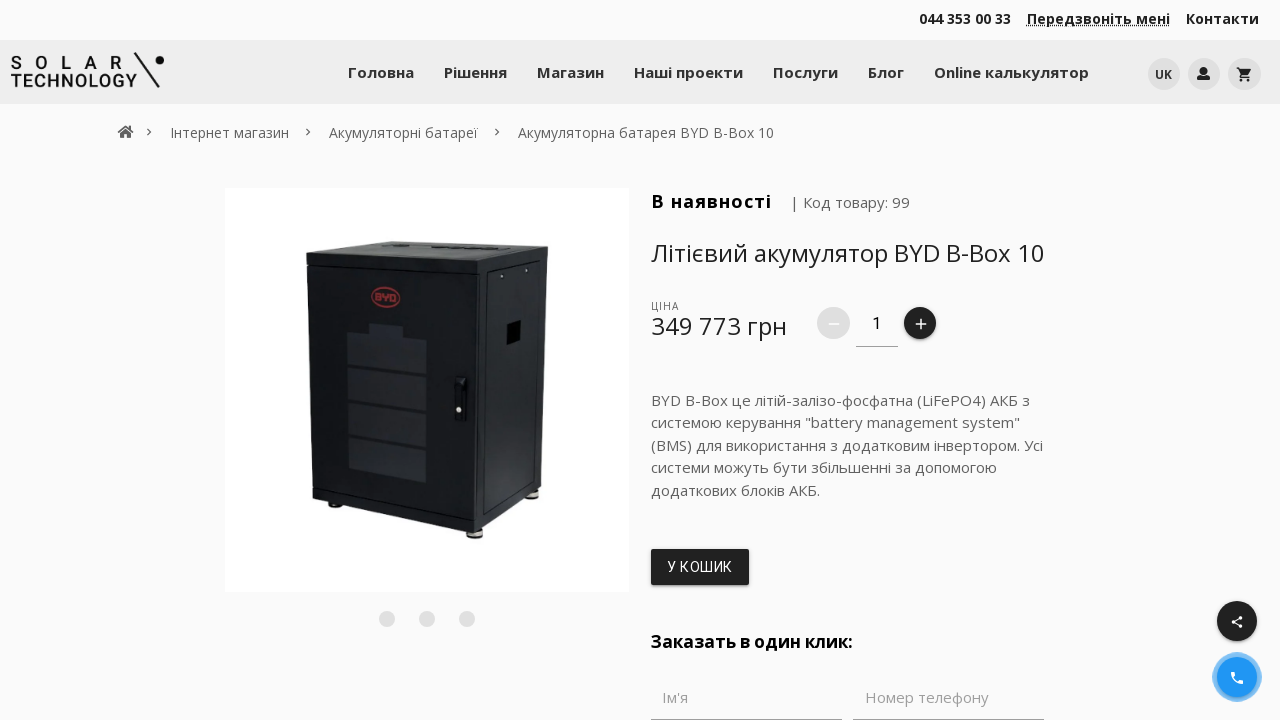